Tests explicit wait functionality by waiting for a button to become clickable, clicking it, and verifying a success message appears

Starting URL: http://suninjuly.github.io/wait2.html

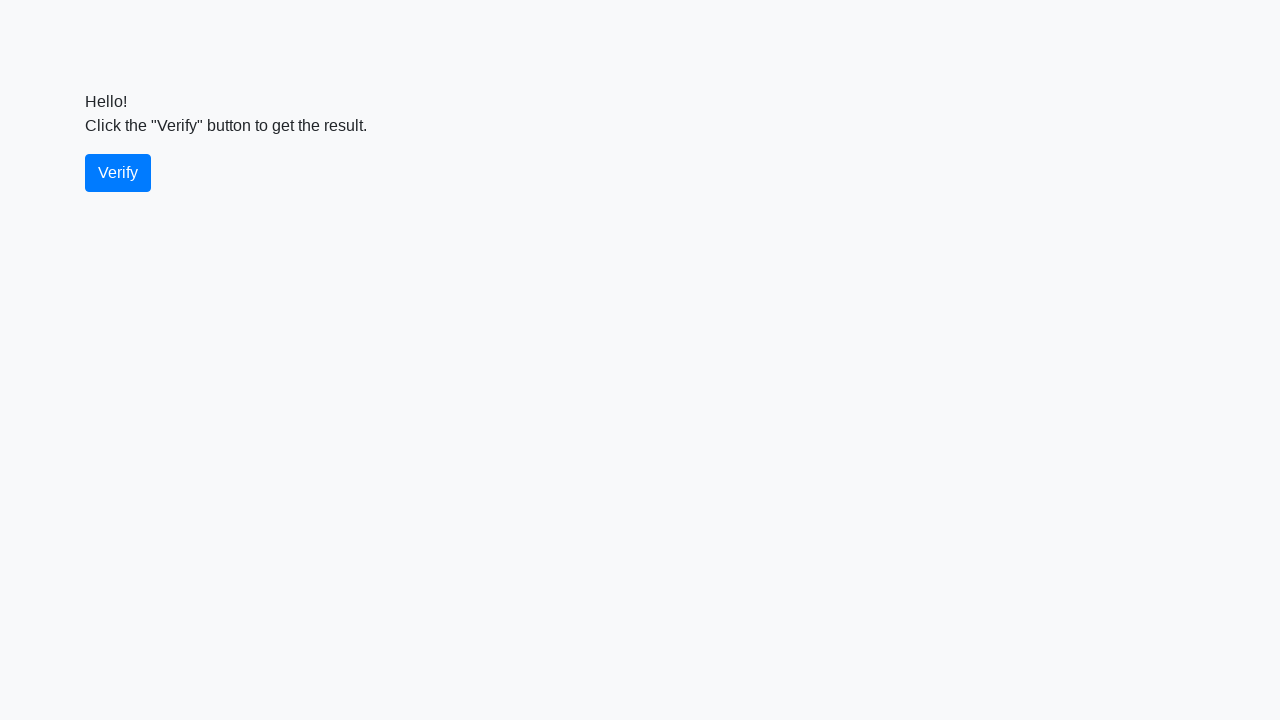

Waited for verify button to become visible
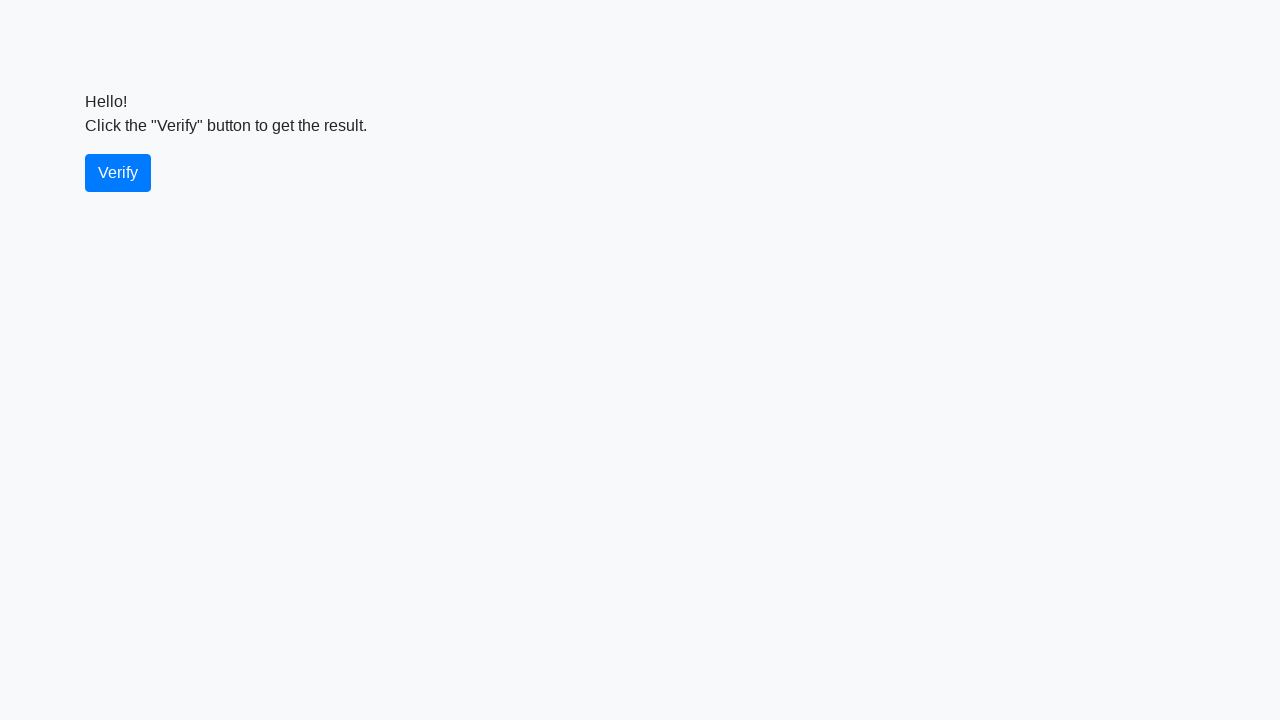

Clicked the verify button at (118, 173) on #verify
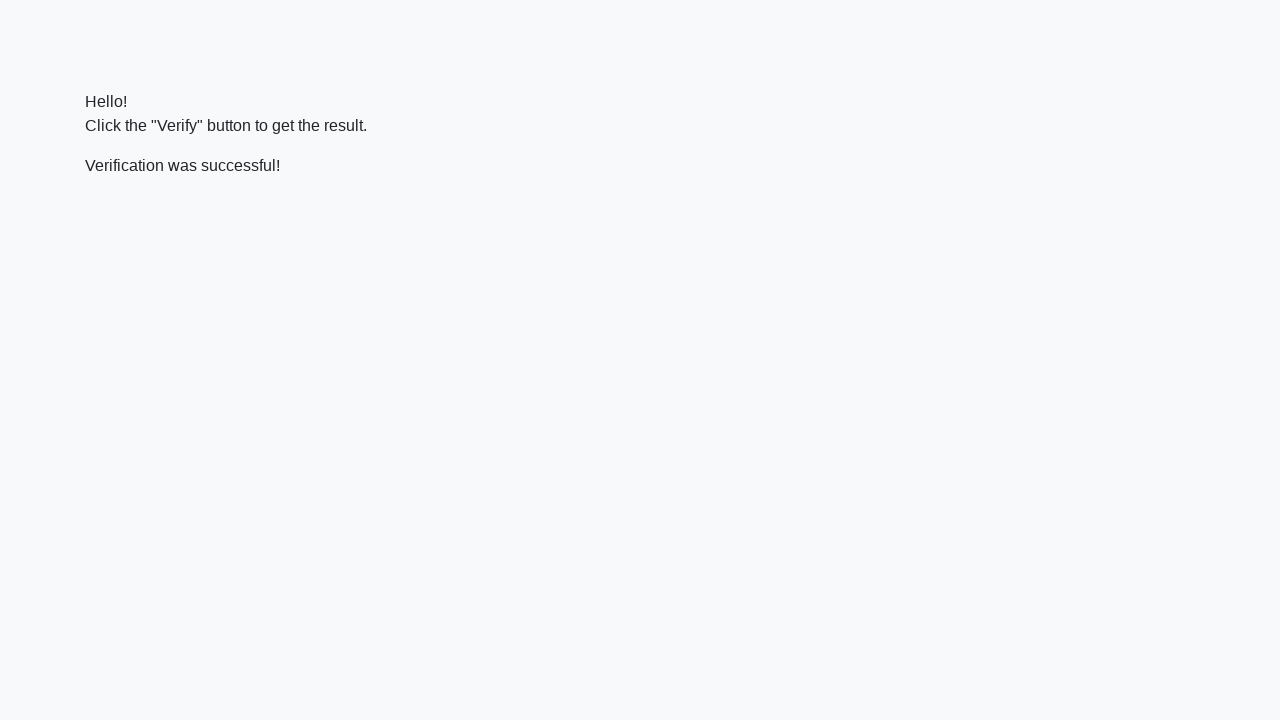

Success message appeared on the page
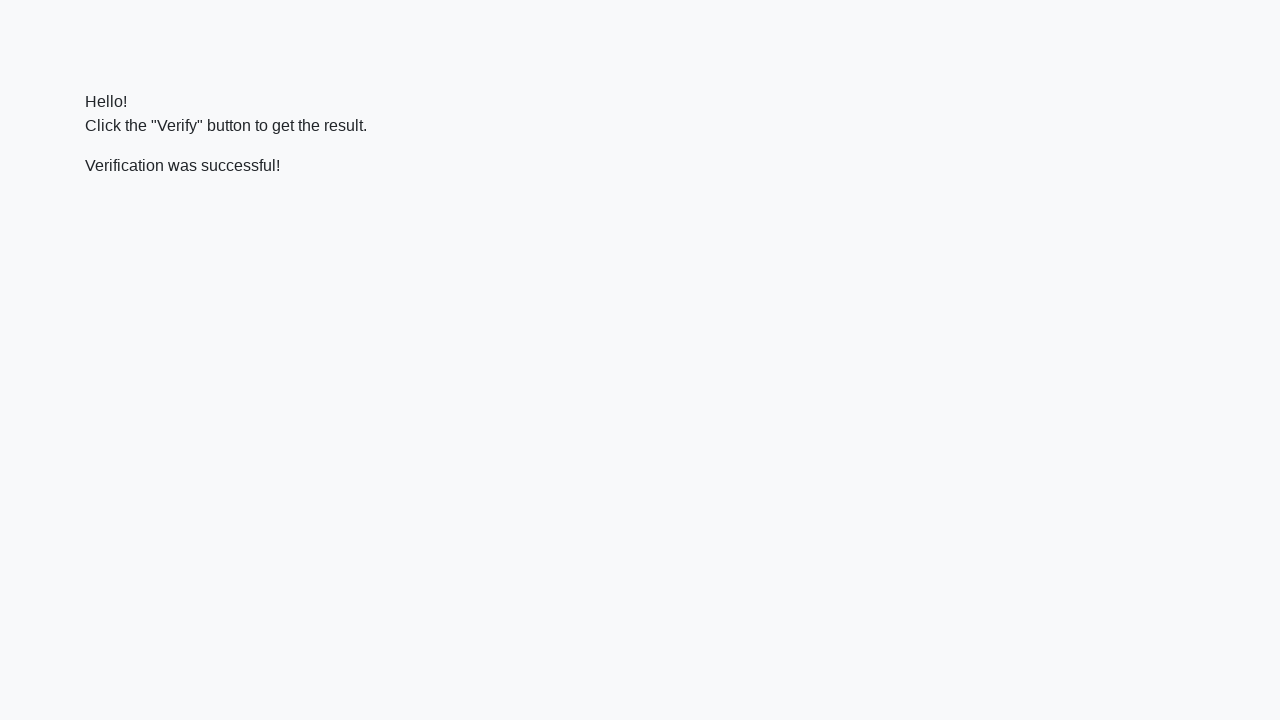

Located the success message element
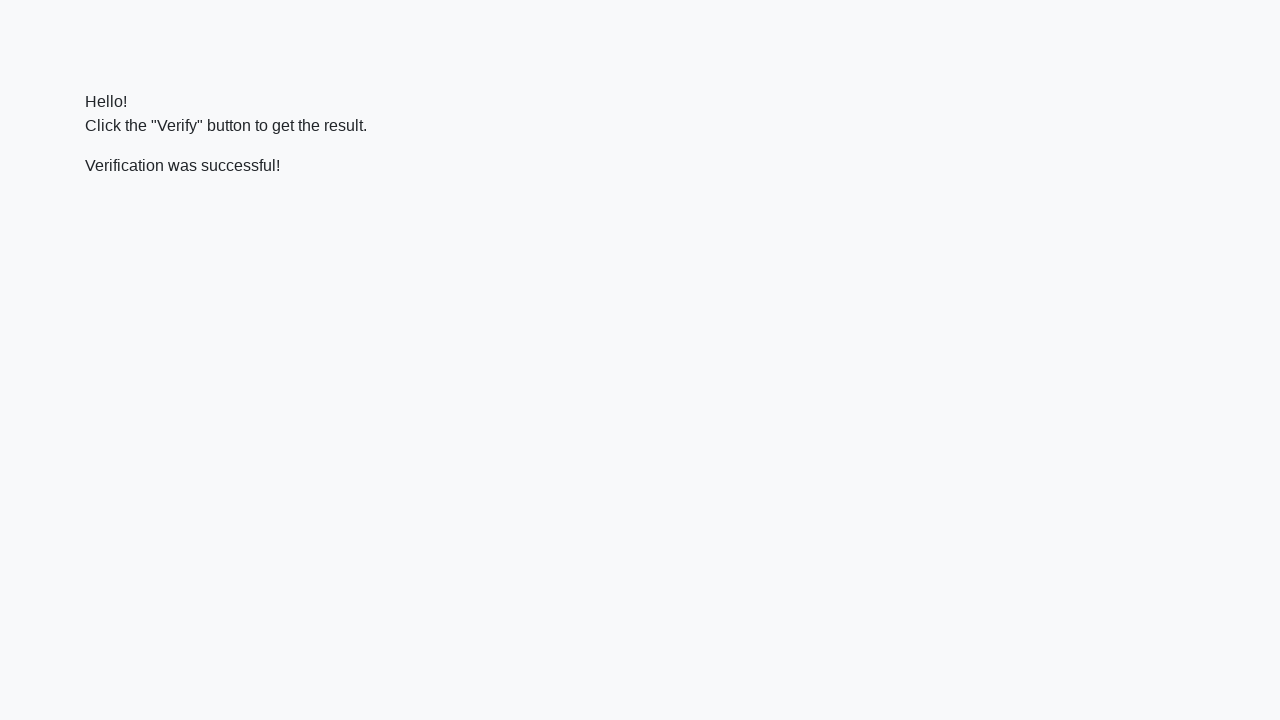

Verified that success message contains 'successful'
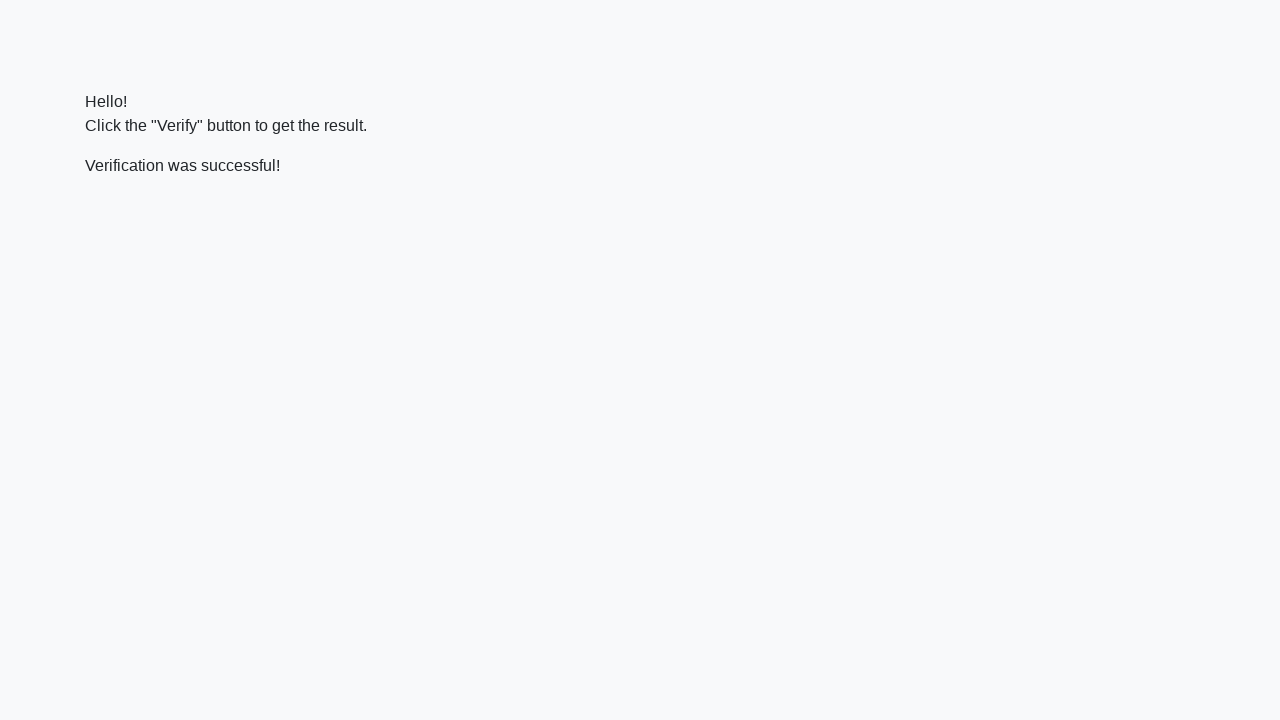

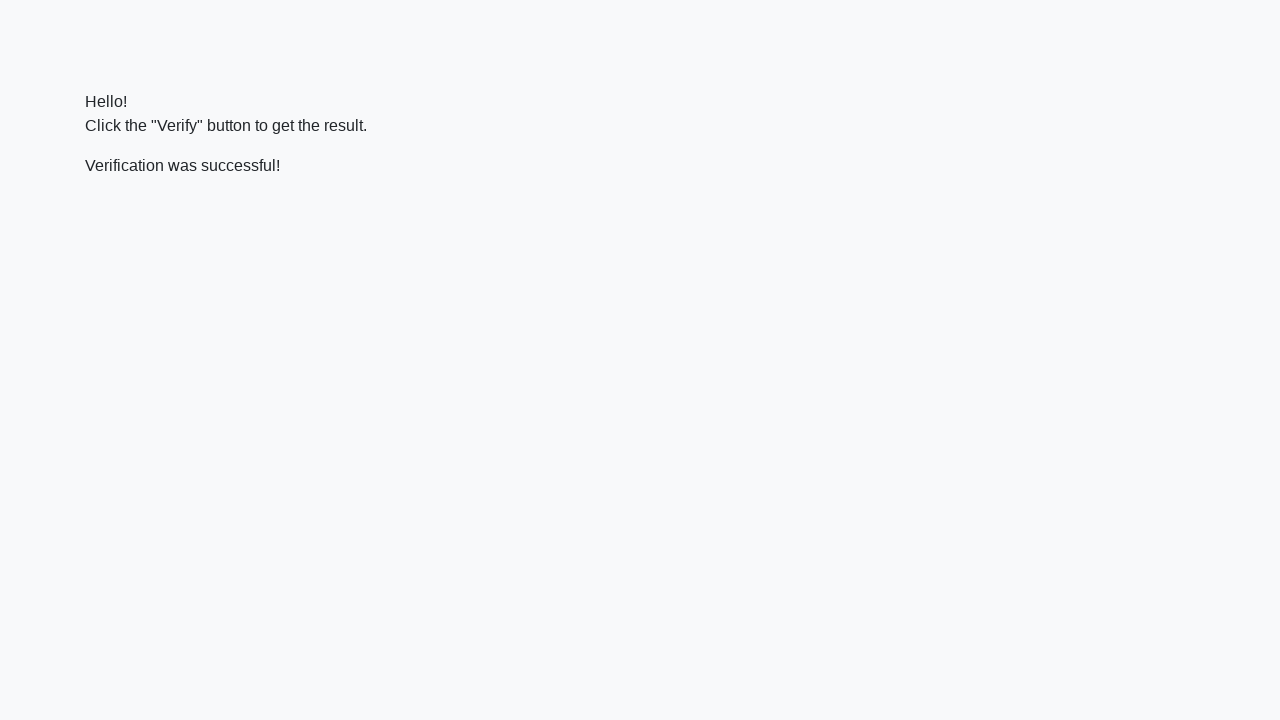